Tests checkbox functionality on a dropdown practice page by clicking on "Friends and Family" and "Senior Citizen Discount" checkboxes and verifying their selection states.

Starting URL: https://rahulshettyacademy.com/dropdownsPractise/

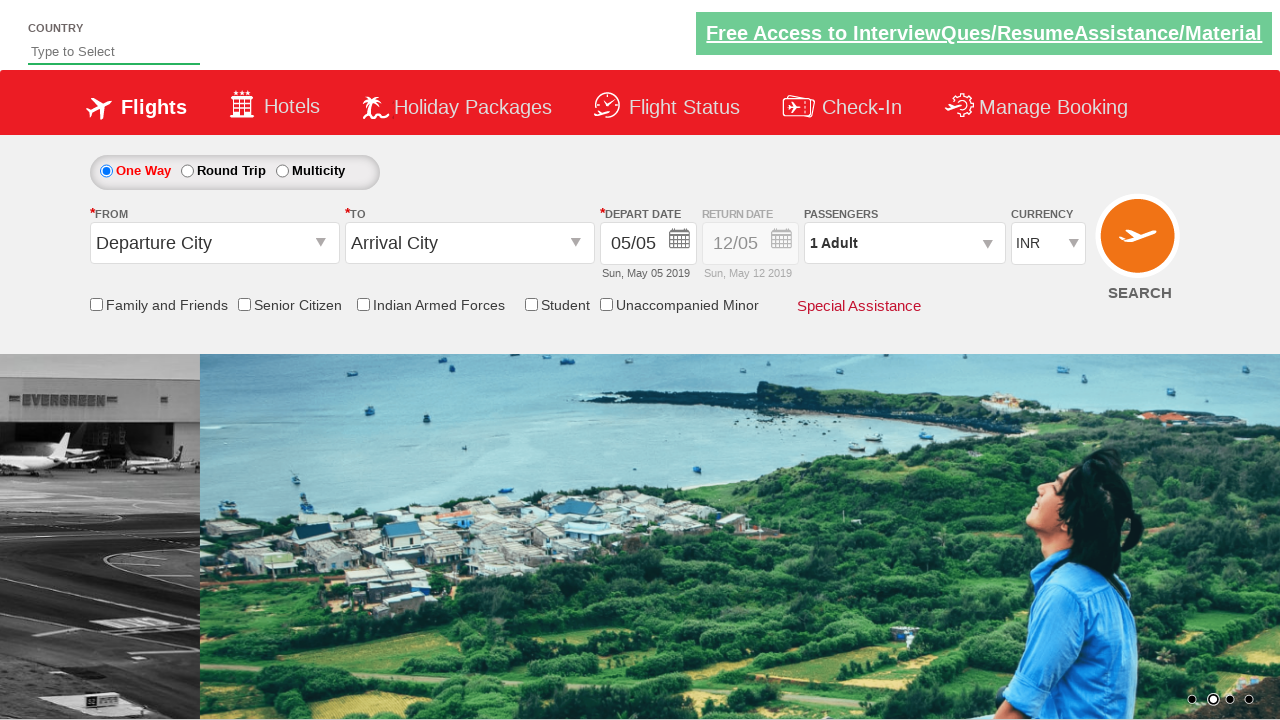

Navigated to dropdownsPractise page
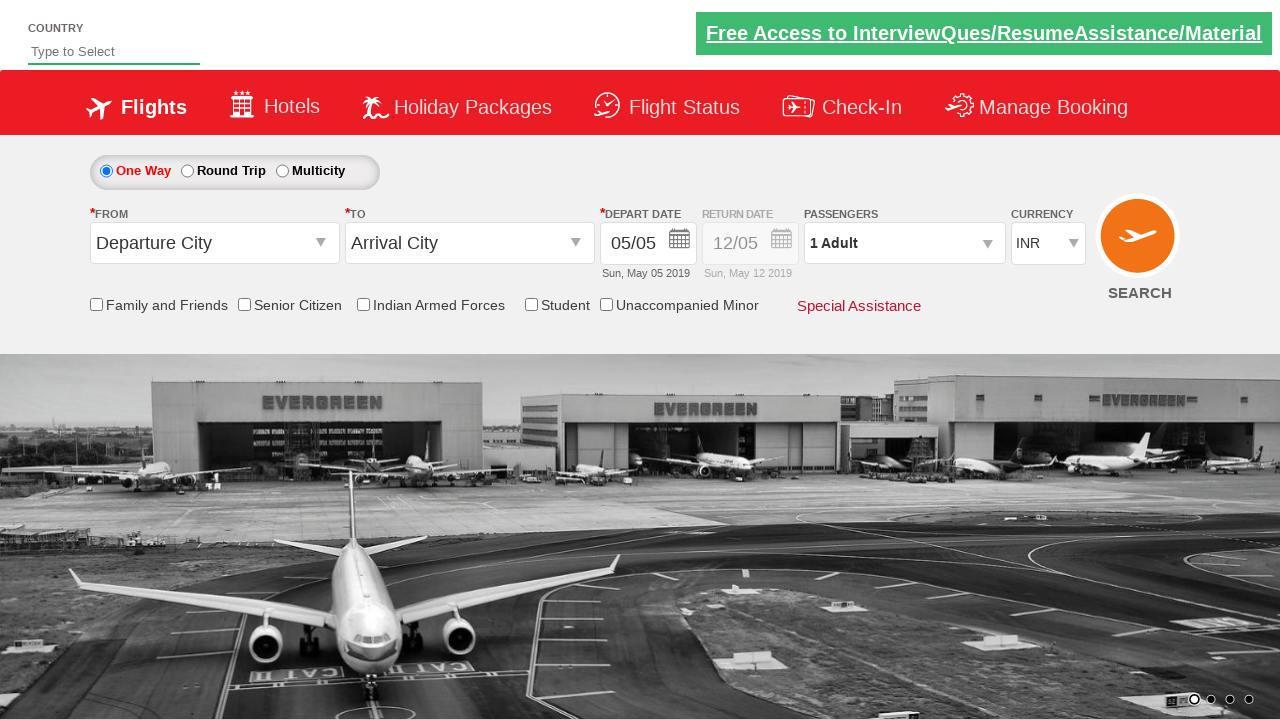

Clicked 'Friends and Family' checkbox at (96, 304) on input#ctl00_mainContent_chk_friendsandfamily
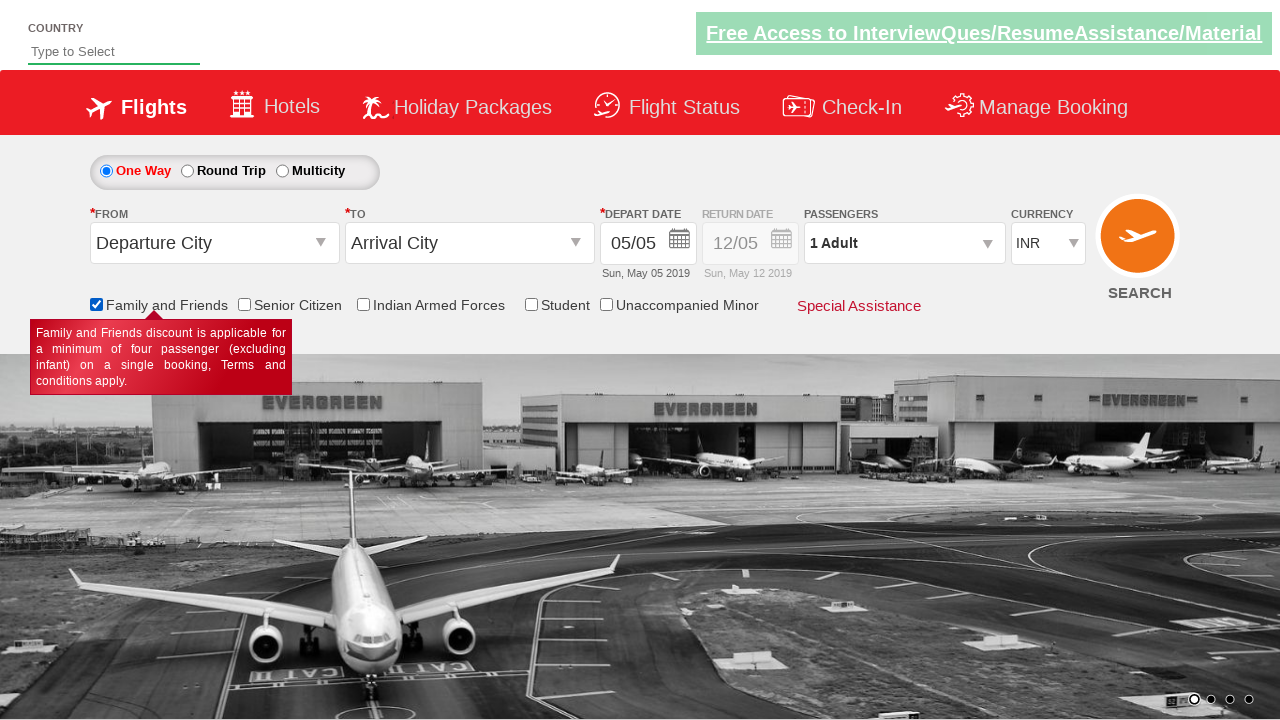

Located Senior Citizen Discount checkbox
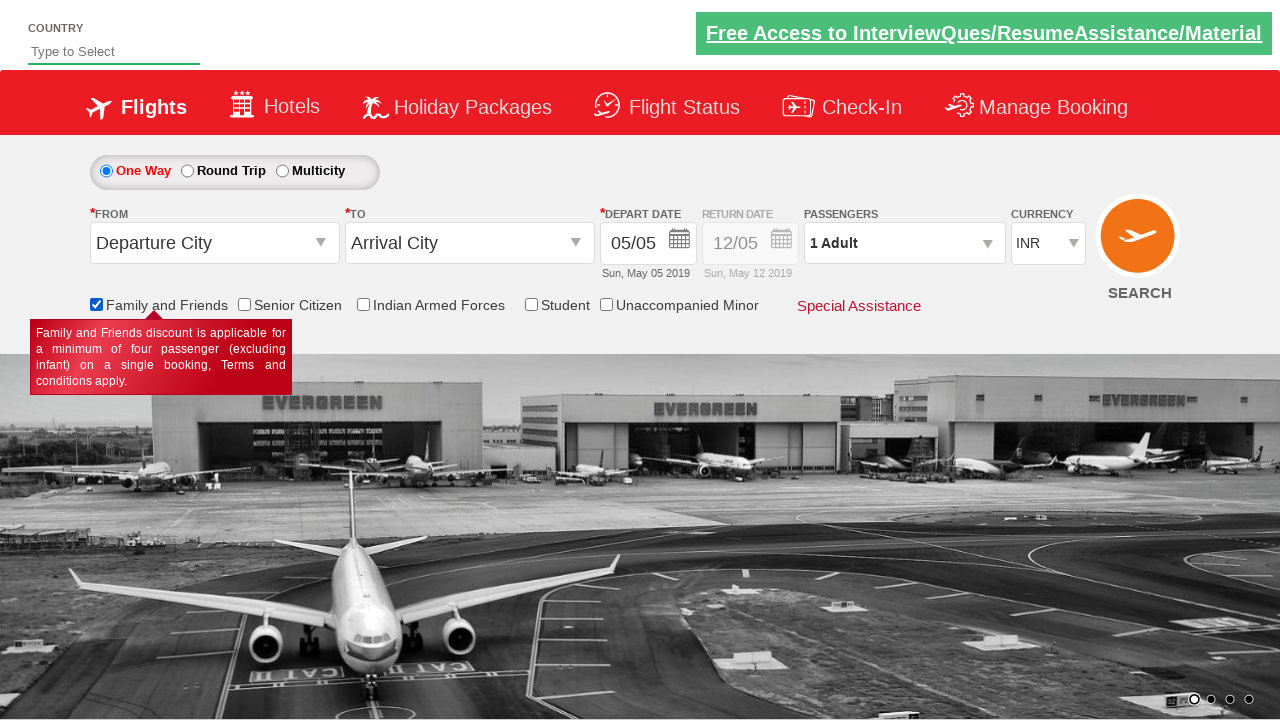

Verified Senior Citizen checkbox is not selected initially
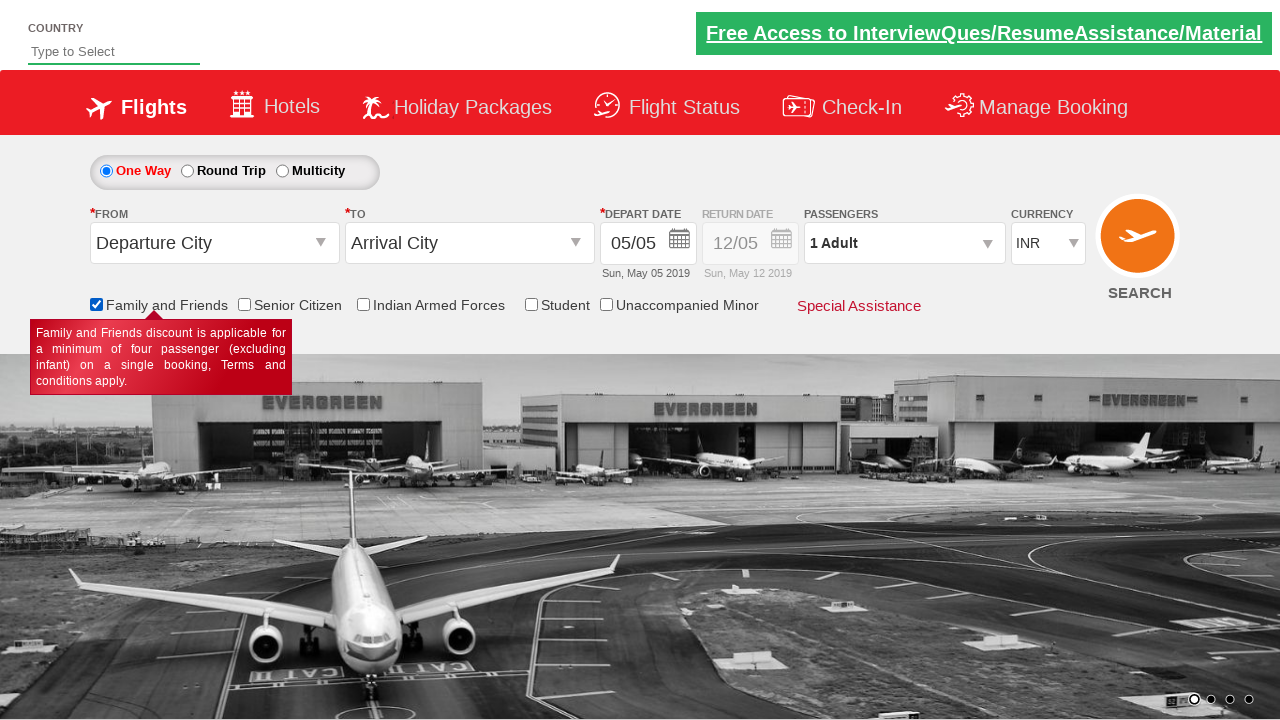

Clicked Senior Citizen Discount checkbox at (244, 304) on input[id*='SeniorCitizenDiscount']
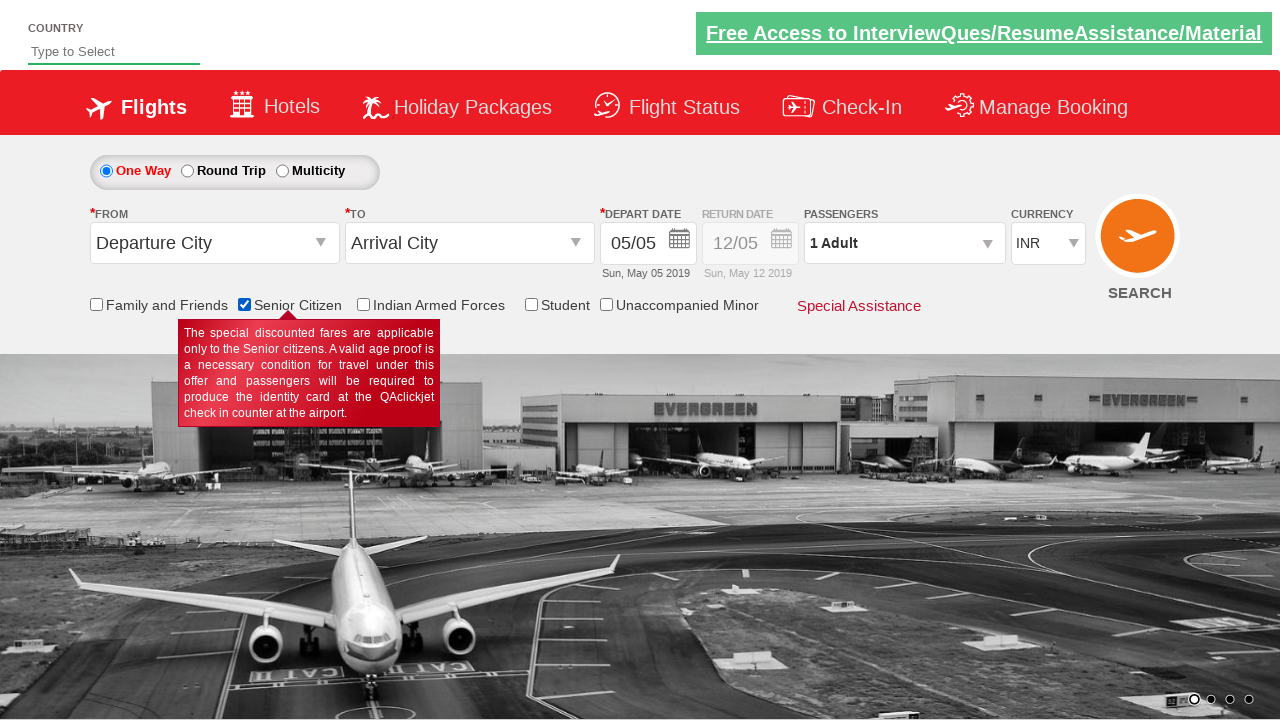

Verified Senior Citizen Discount checkbox is now selected
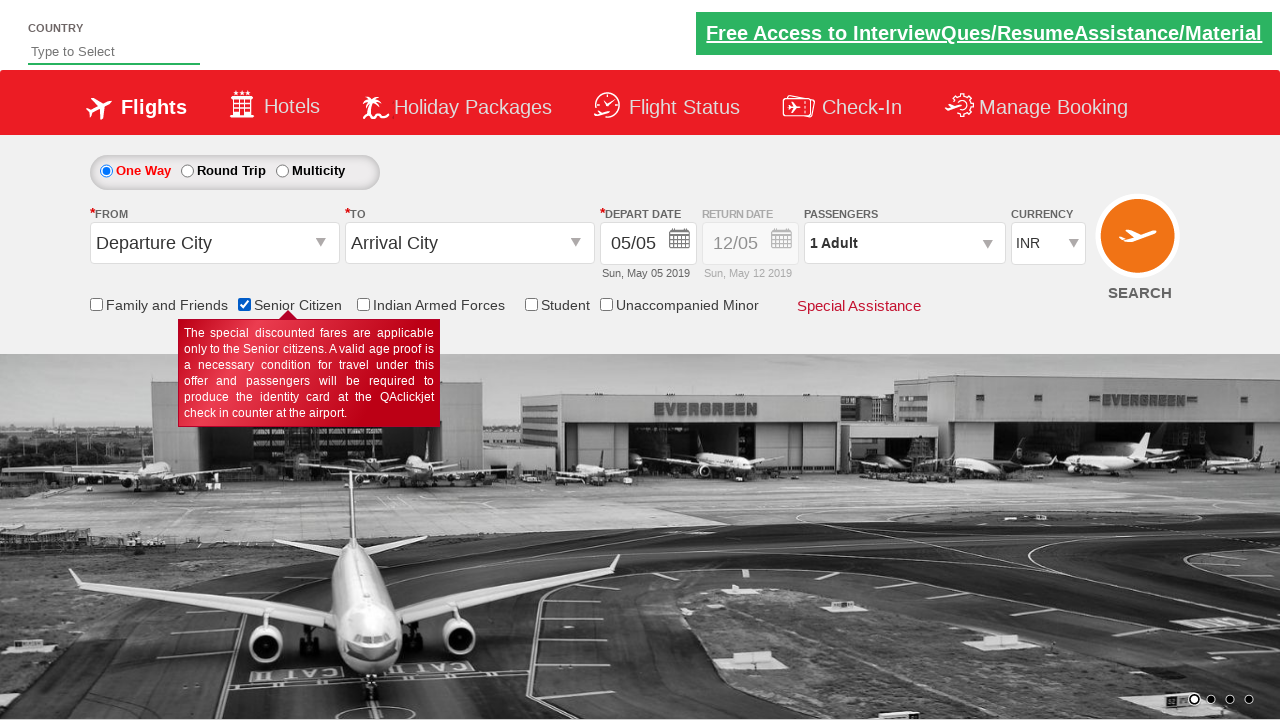

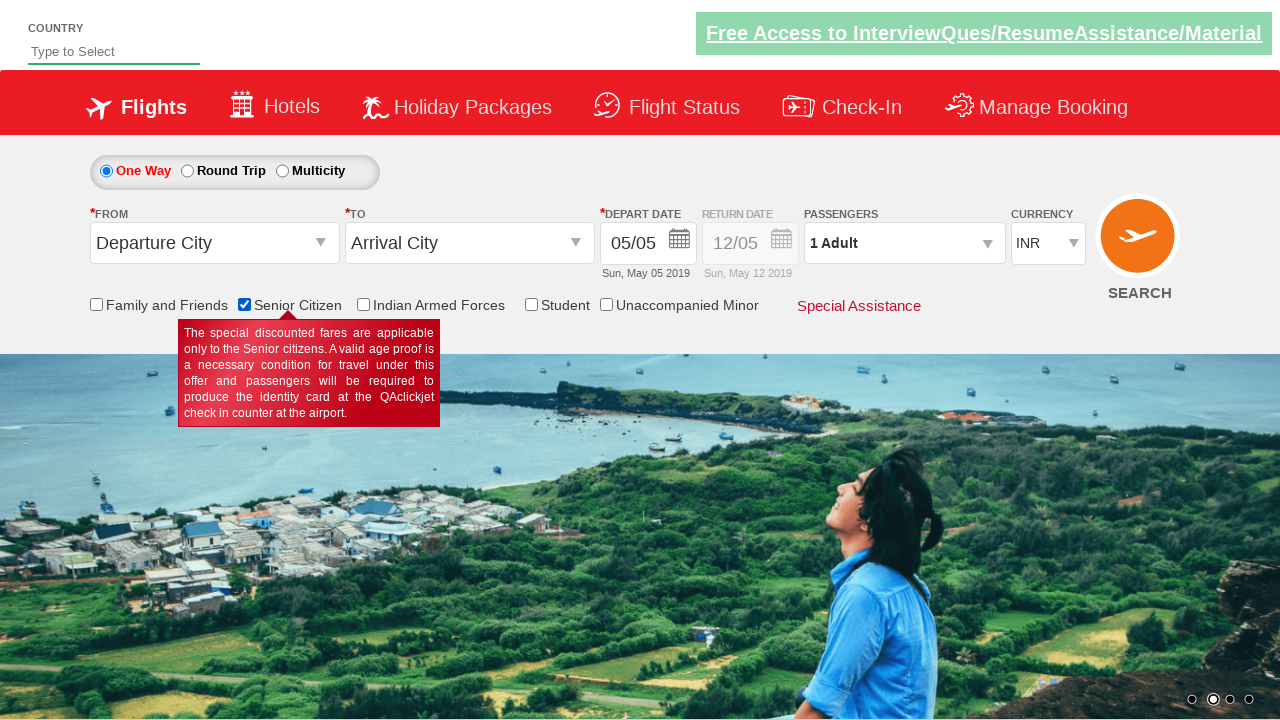